Tests adding an element by navigating to the add/remove elements page, clicking the "Add Element" button, and verifying a "Delete" button appears

Starting URL: https://the-internet.herokuapp.com/

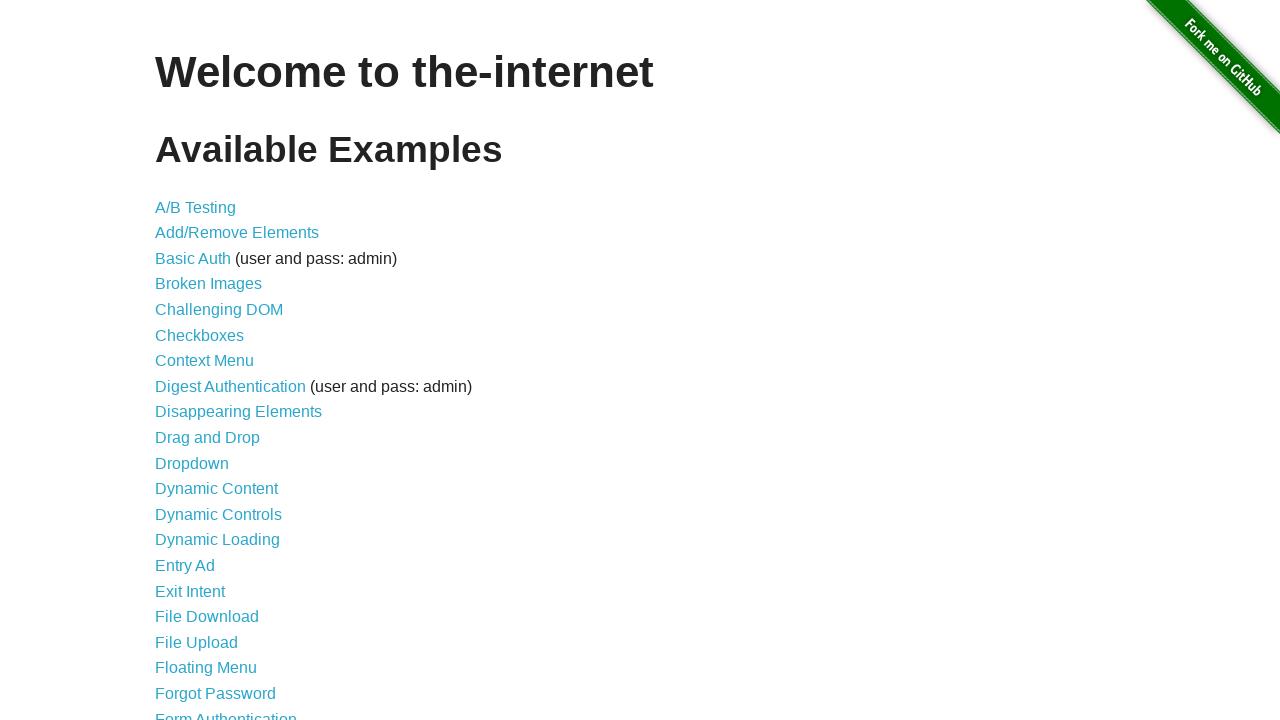

Clicked on the Add/Remove Elements link at (237, 233) on a[href='/add_remove_elements/']
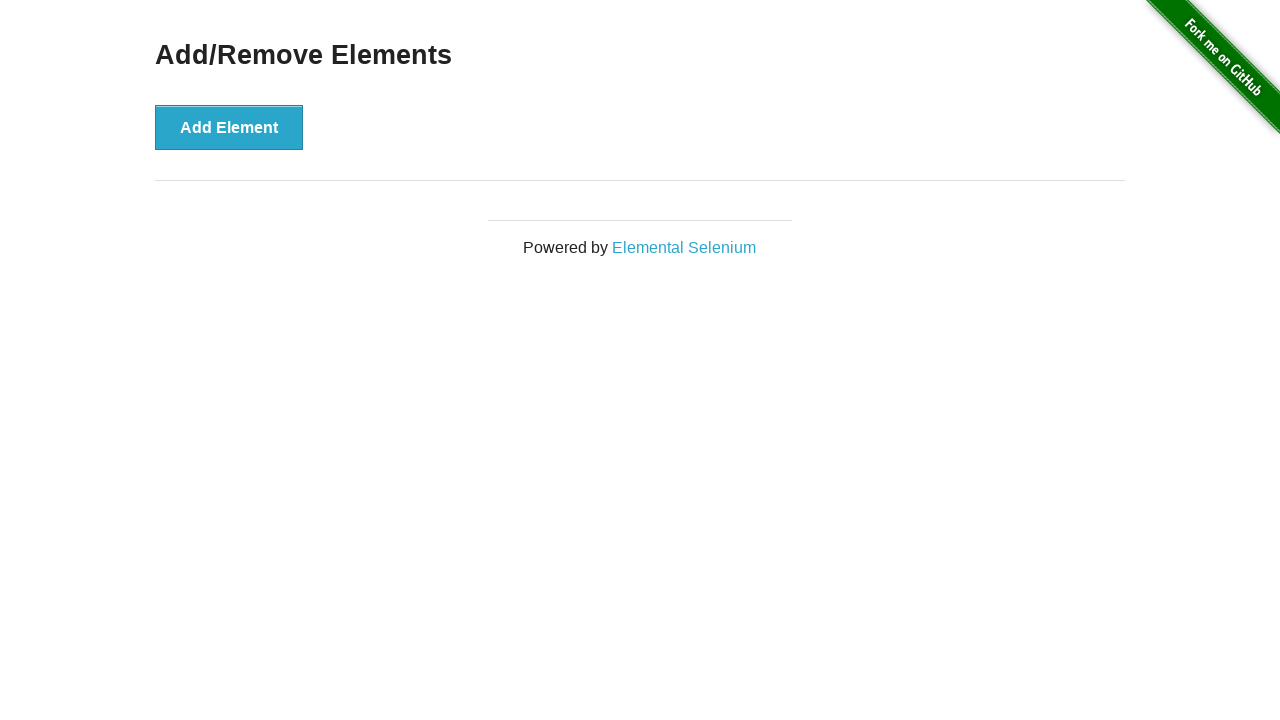

Add/Remove Elements page loaded
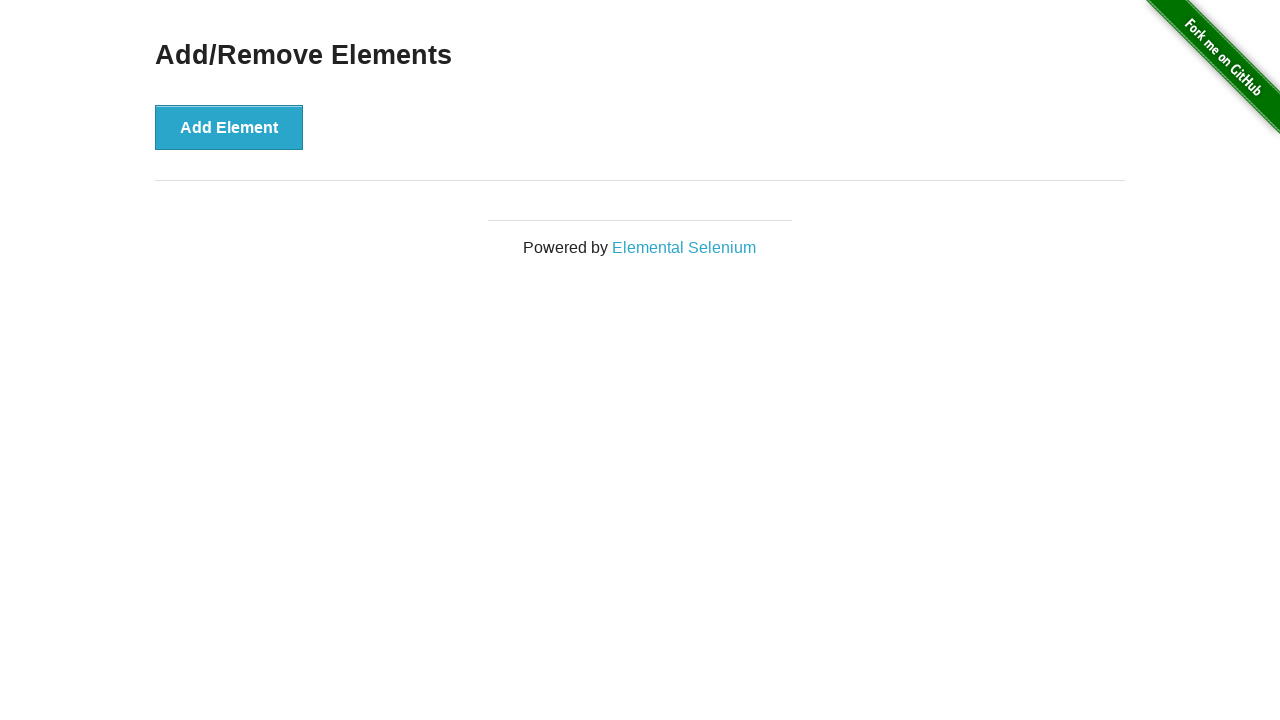

Clicked the 'Add Element' button at (229, 127) on button[onclick='addElement()']
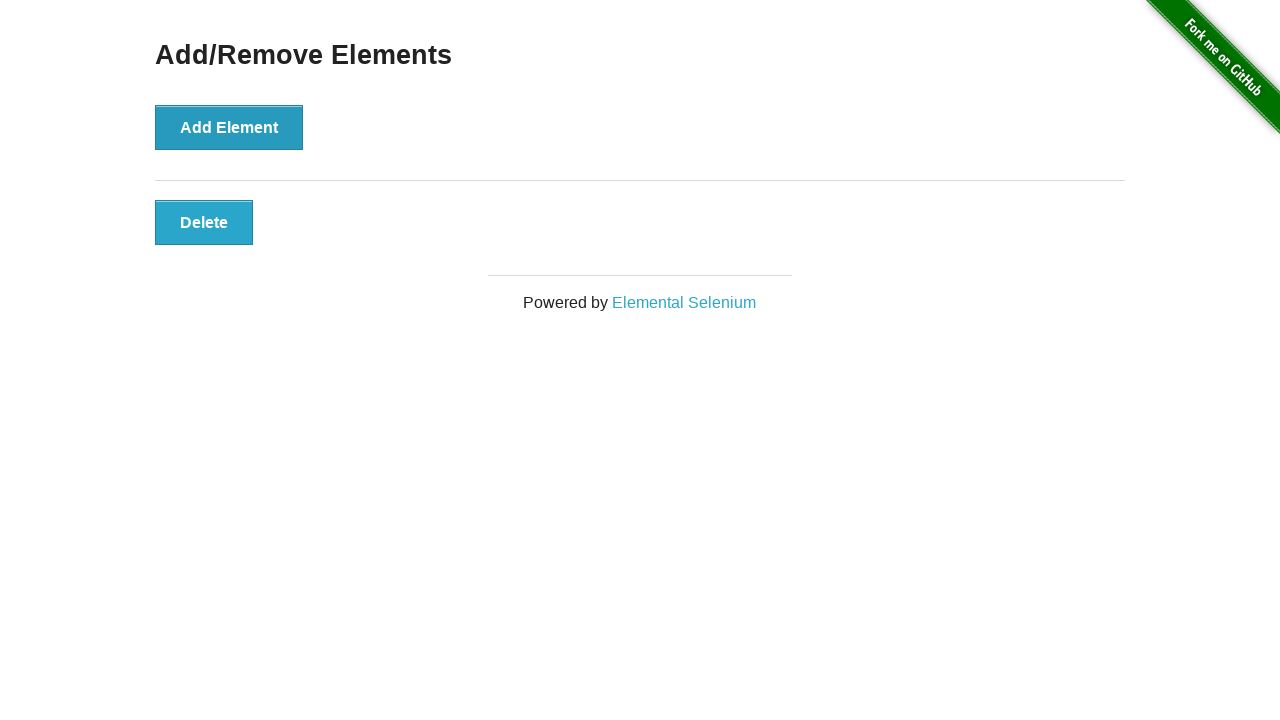

Located the Delete button element
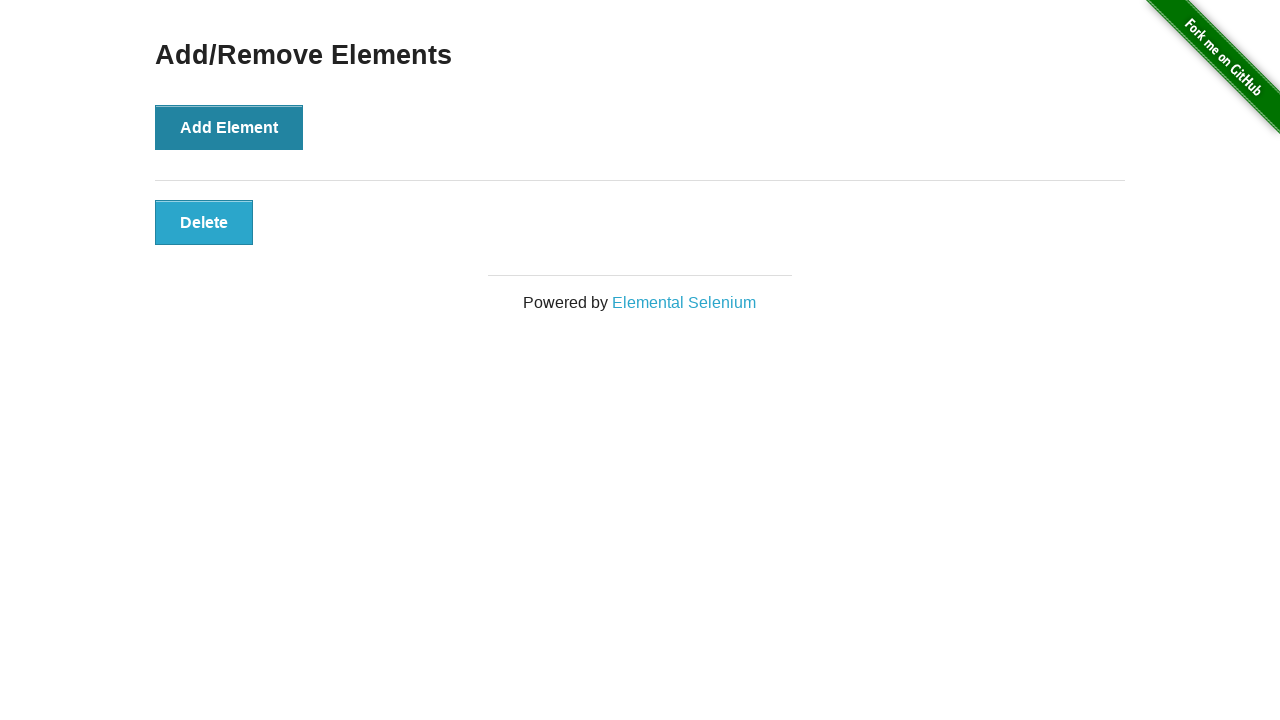

Verified that the Delete button text is correct
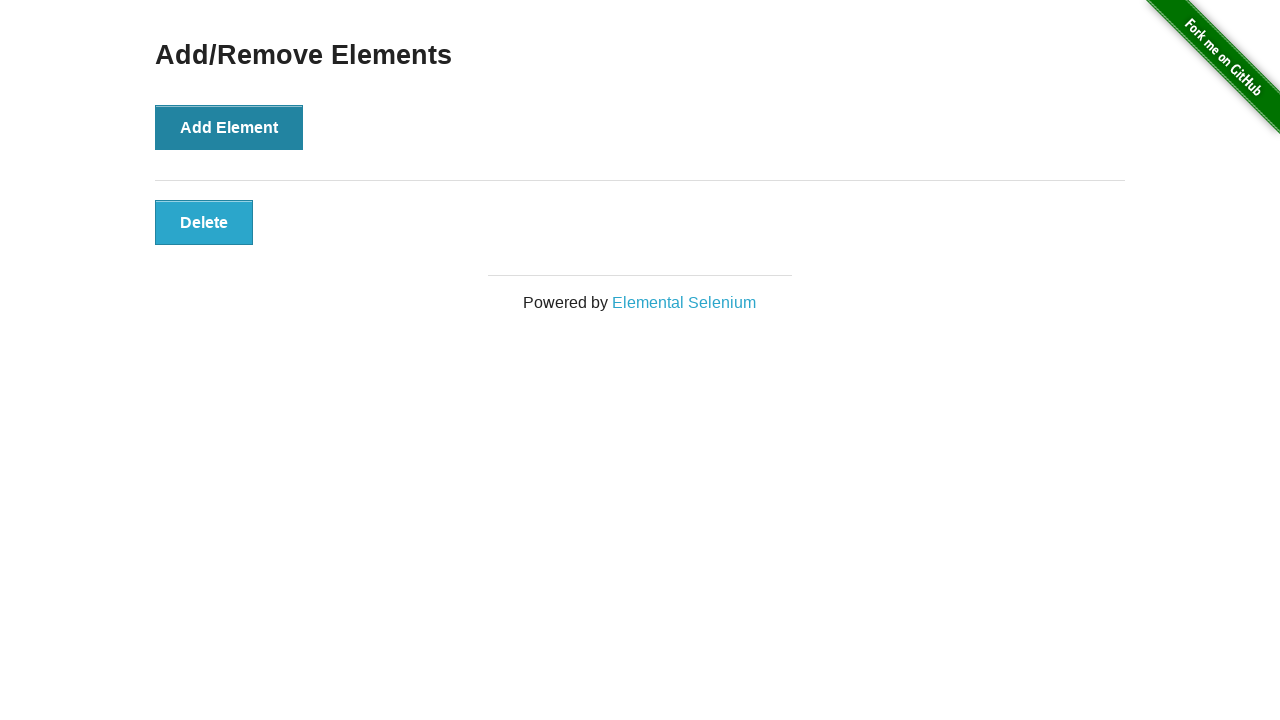

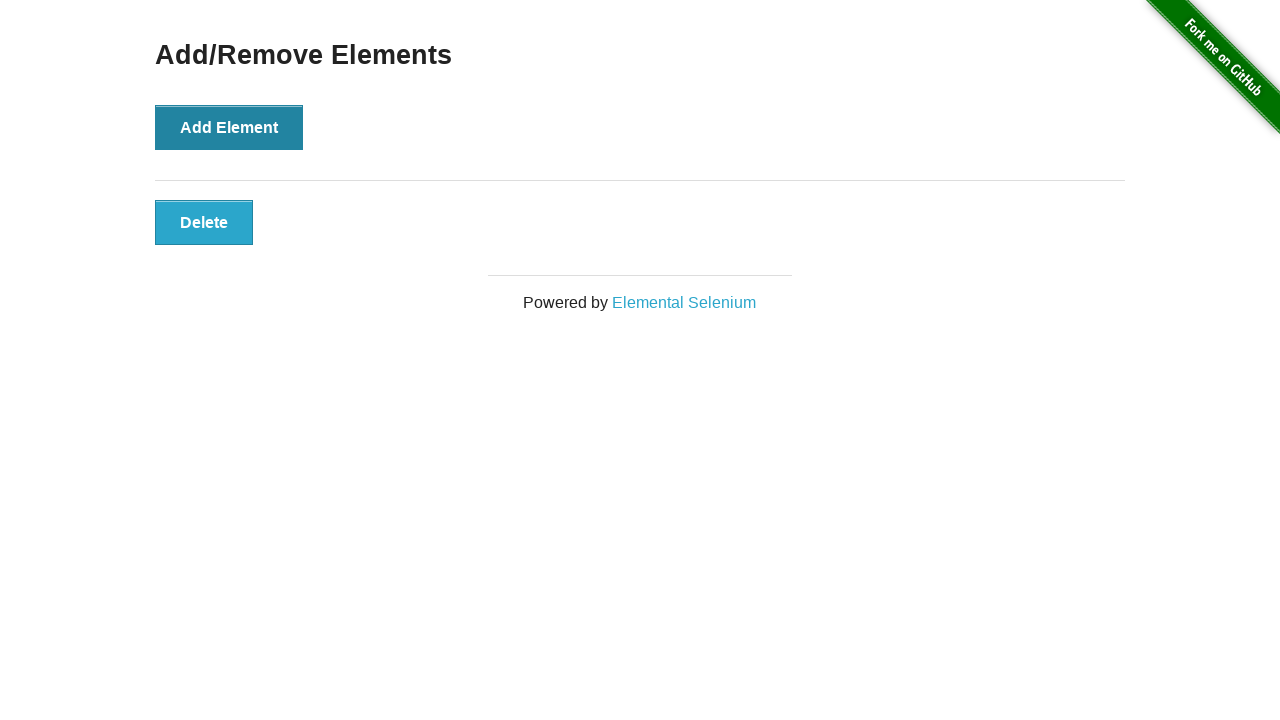